Navigates to EVGA's RTX 3080 product listing page, refreshes the page a few times, and scrolls down to view product listings.

Starting URL: https://www.evga.com/products/productlist.aspx?type=0&family=GeForce+30+Series+Family&chipset=RTX+3080

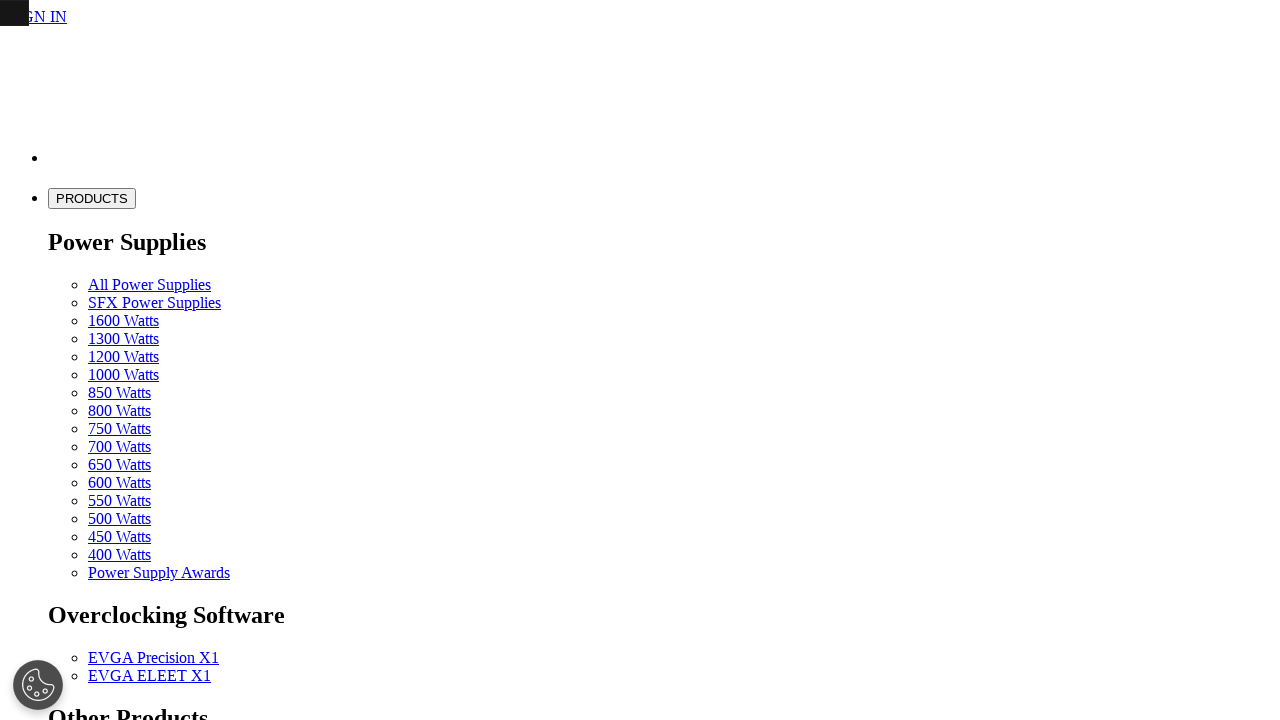

Navigated to EVGA RTX 3080 product listing page and waited for DOM to load
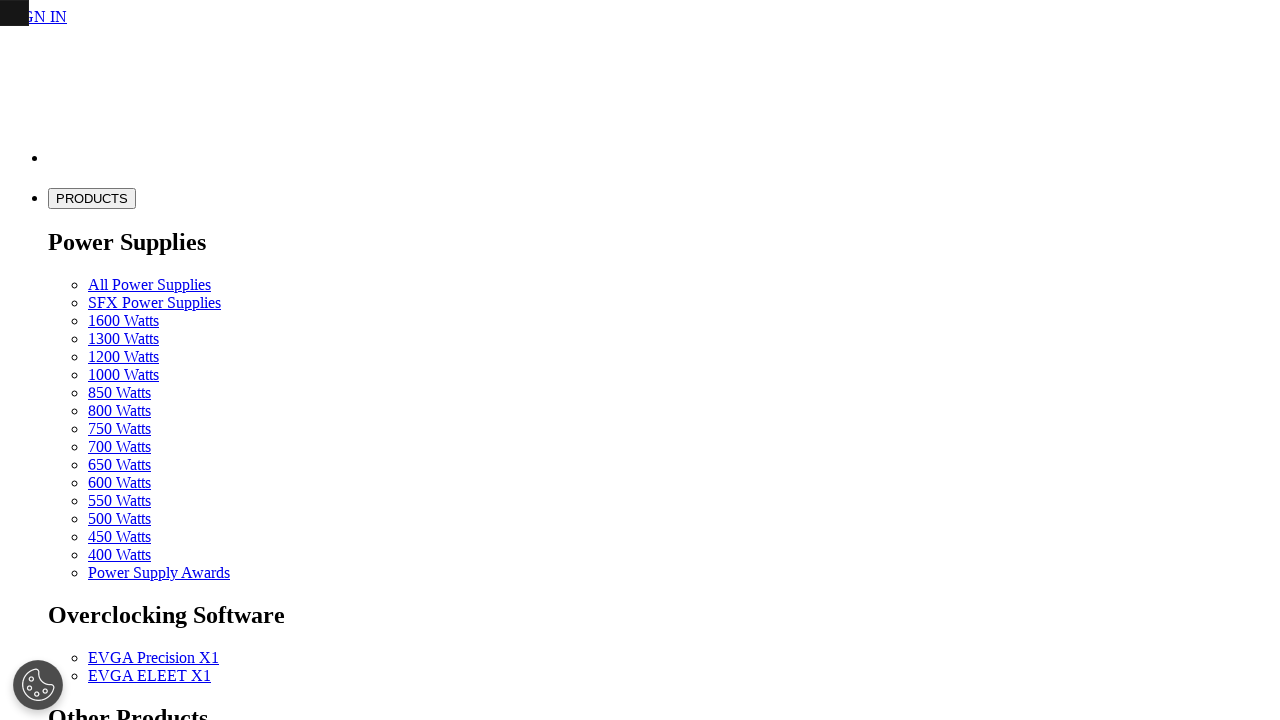

Reloaded the page (first refresh)
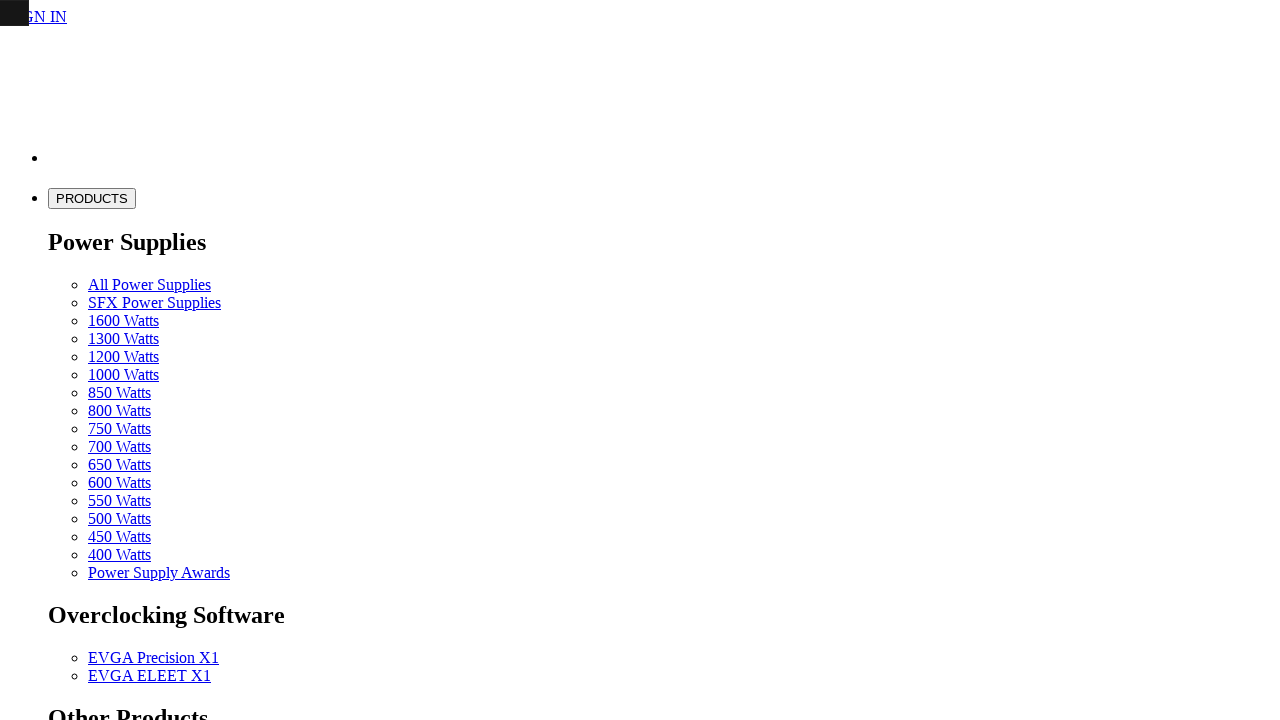

Page DOM loaded after first refresh
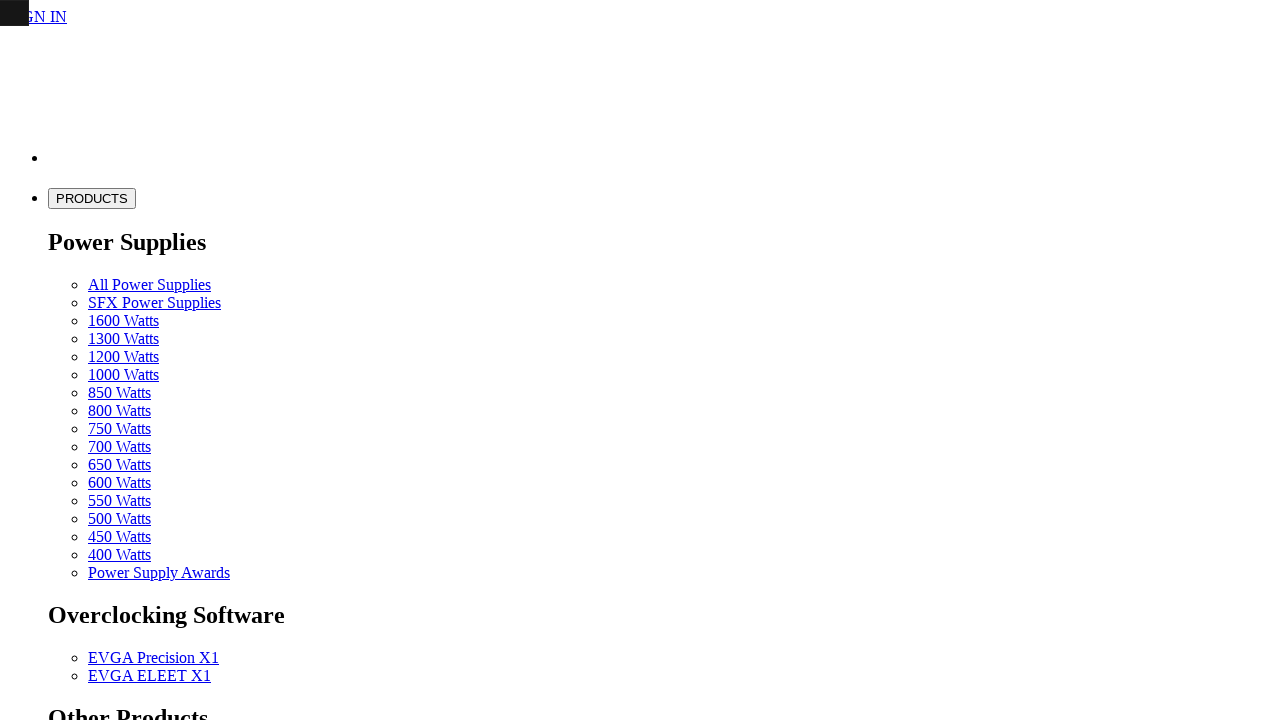

Reloaded the page (second refresh)
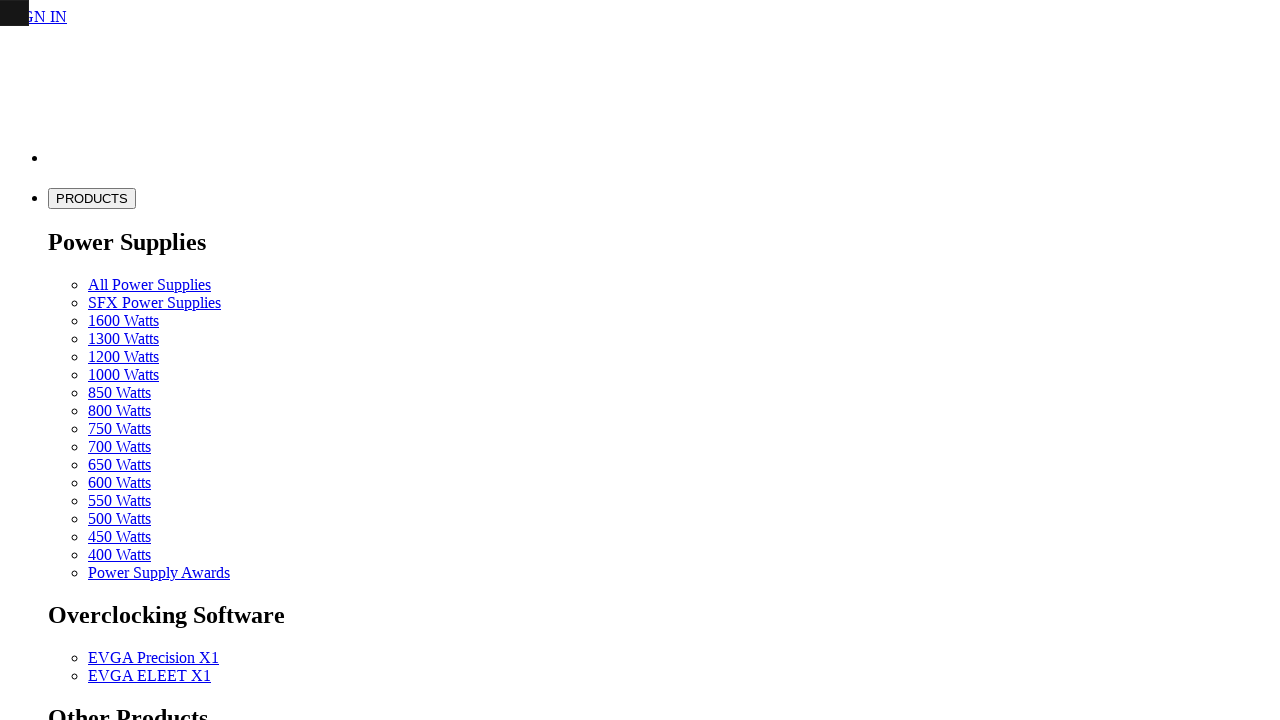

Page DOM loaded after second refresh
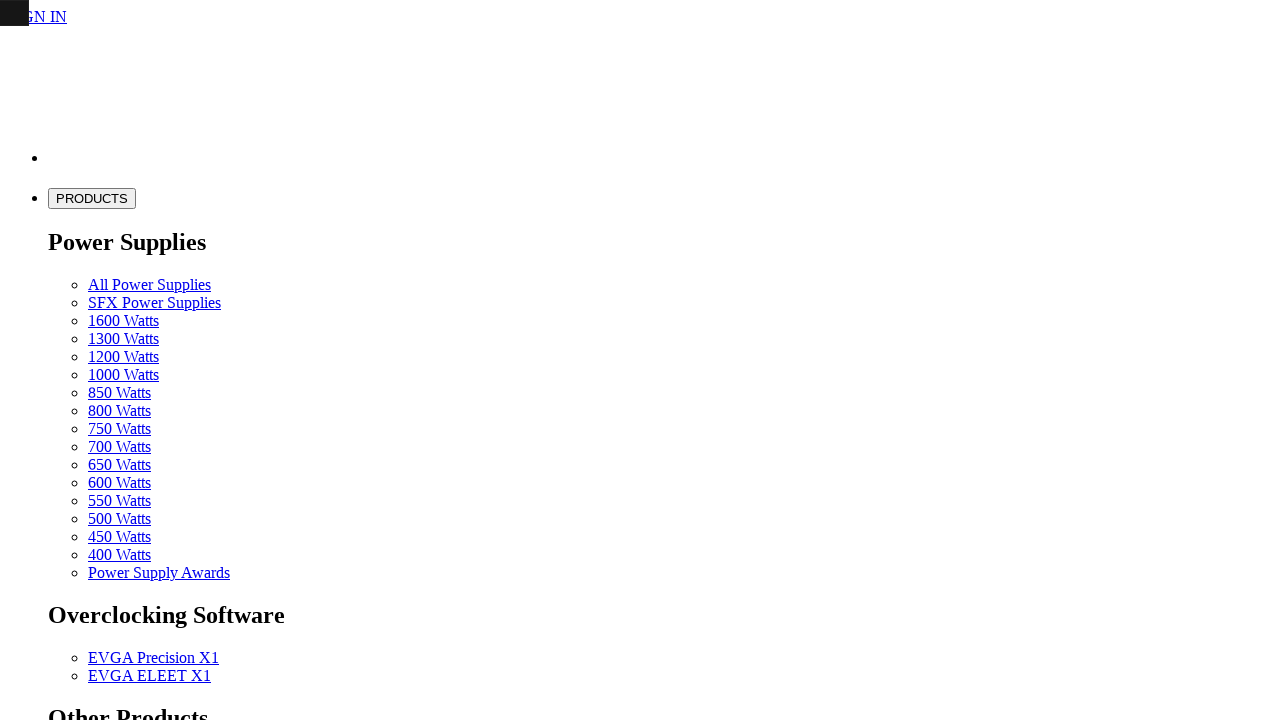

Scrolled down to view product listings (1080px)
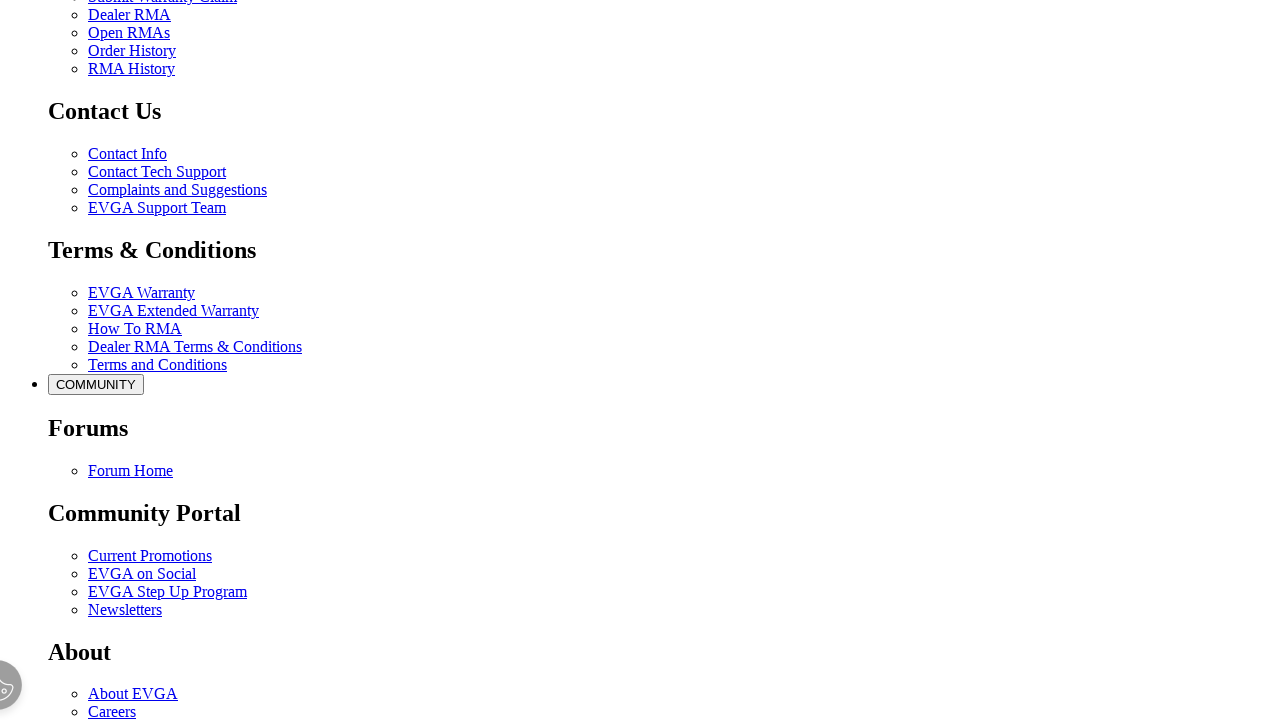

Waited 2 seconds for dynamic content to load
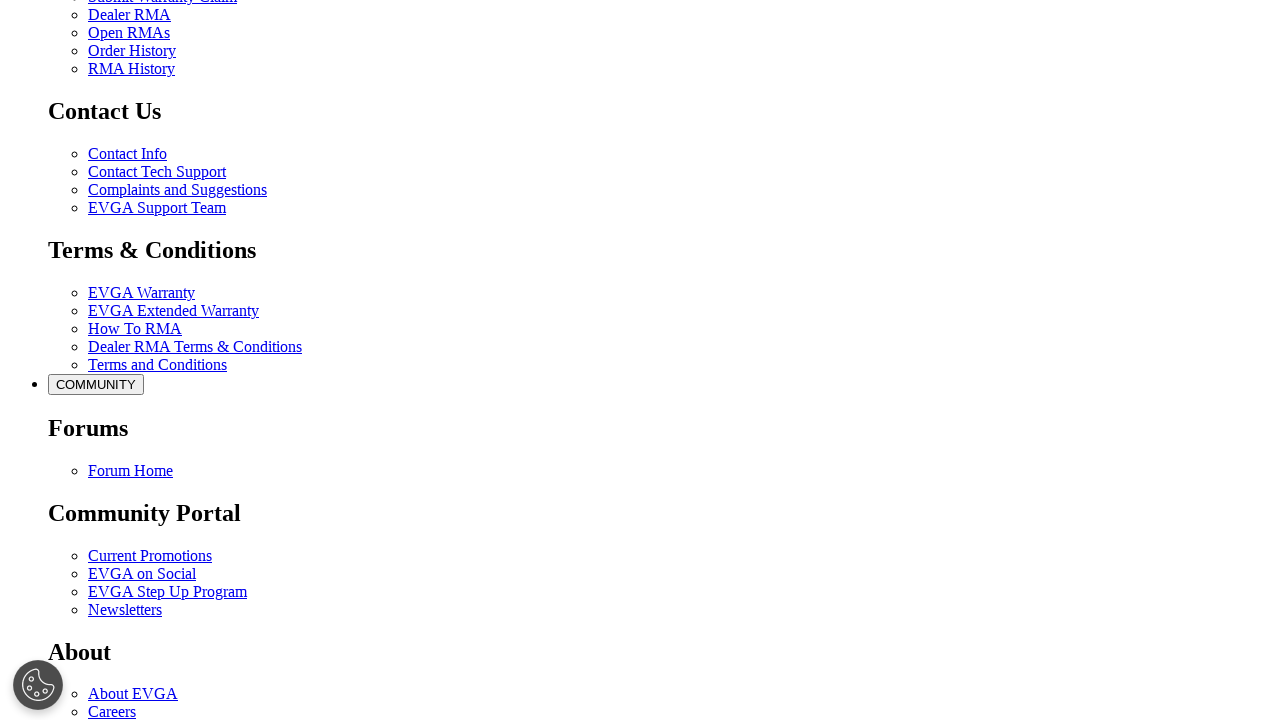

Scrolled further down to view more product listings (2160px)
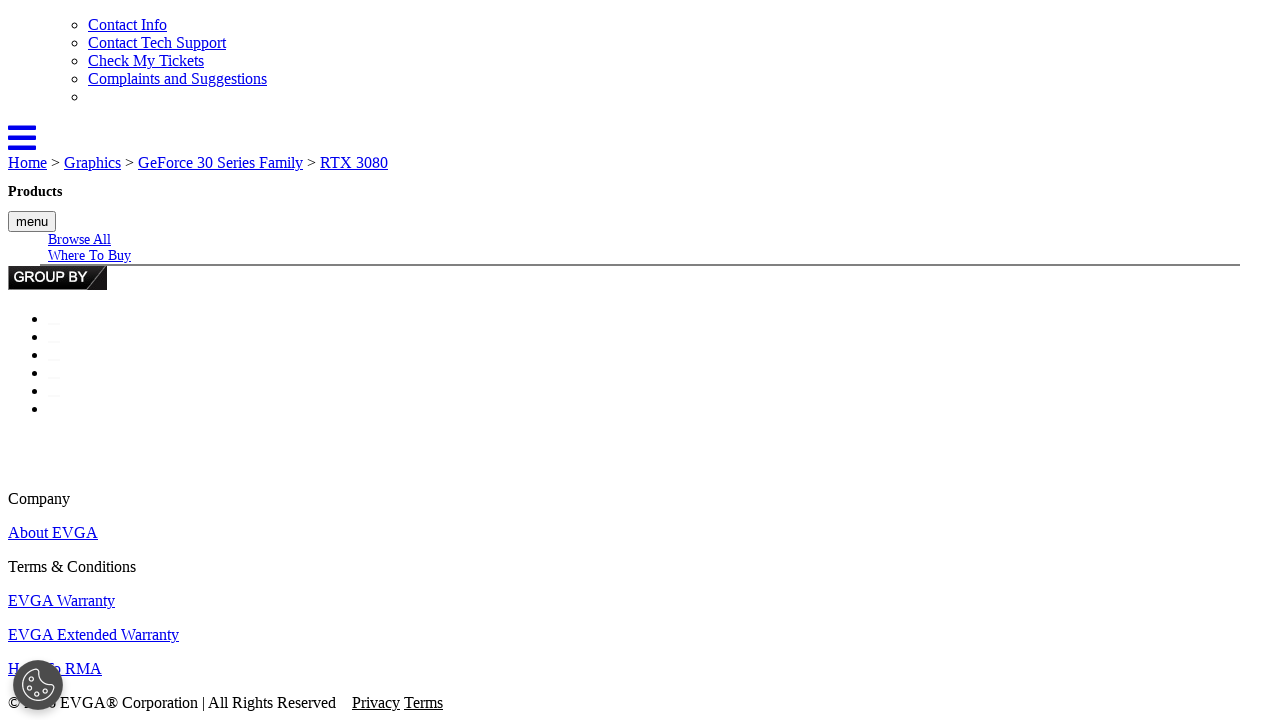

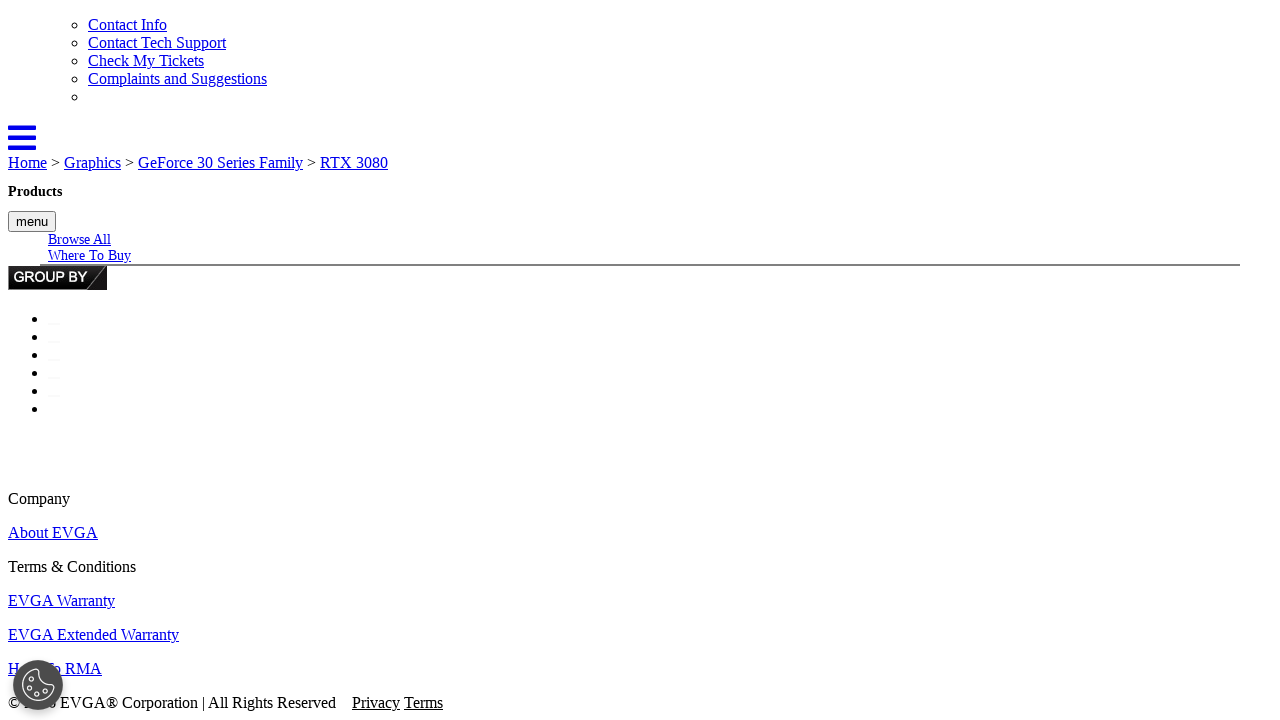